Tests page navigation by loading a blogspot page, clicking on a link (link1), and verifying the page changes by checking the title.

Starting URL: http://omayo.blogspot.com/

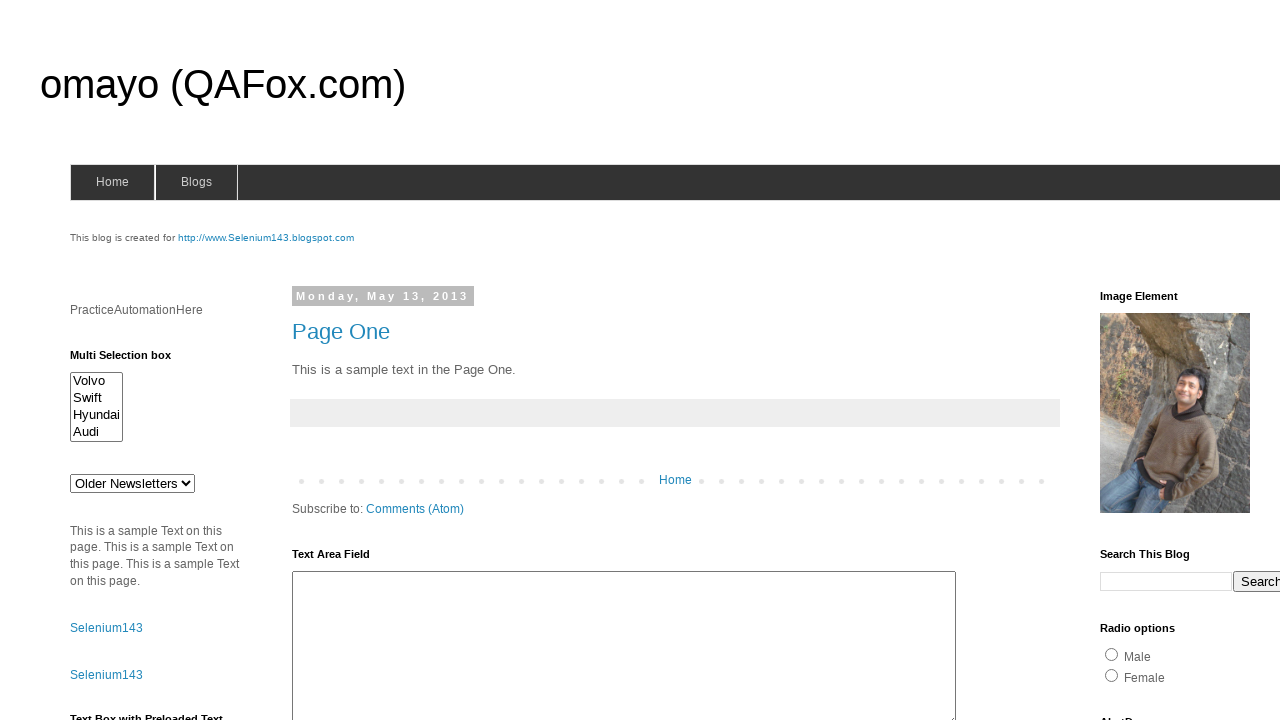

Waited for page to load (domcontentloaded)
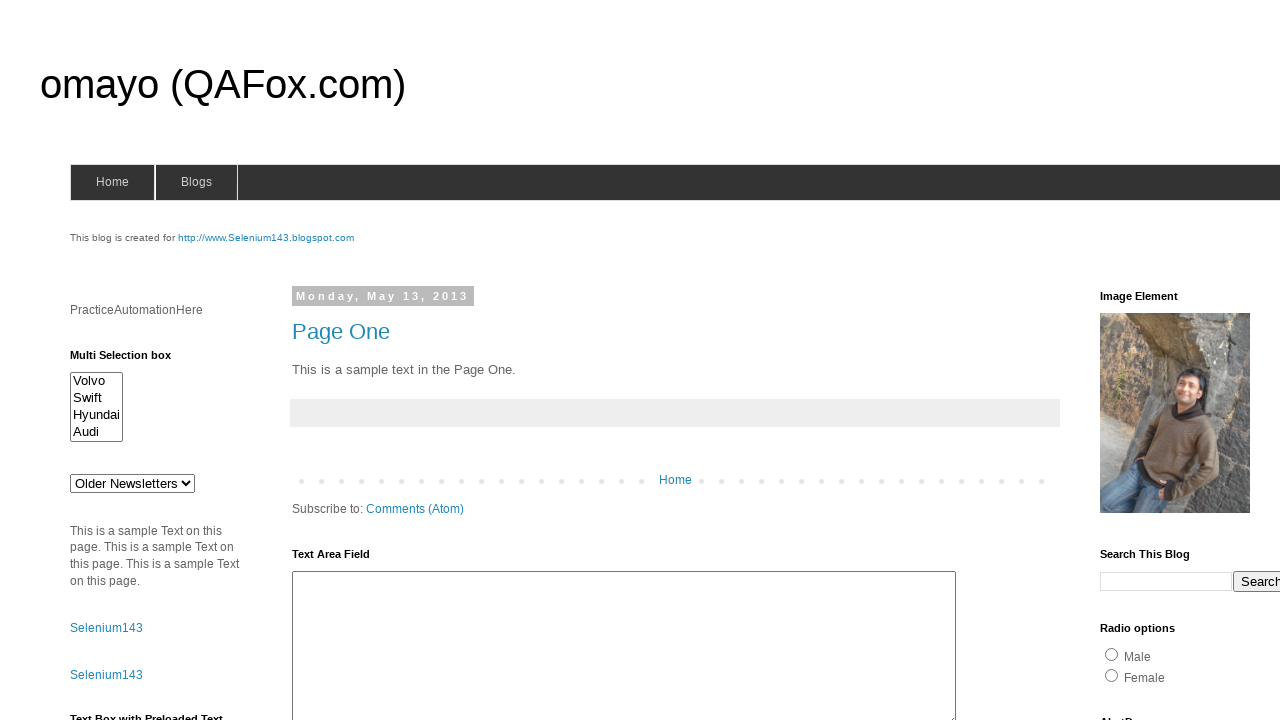

Retrieved initial page title: 'omayo (QAFox.com)'
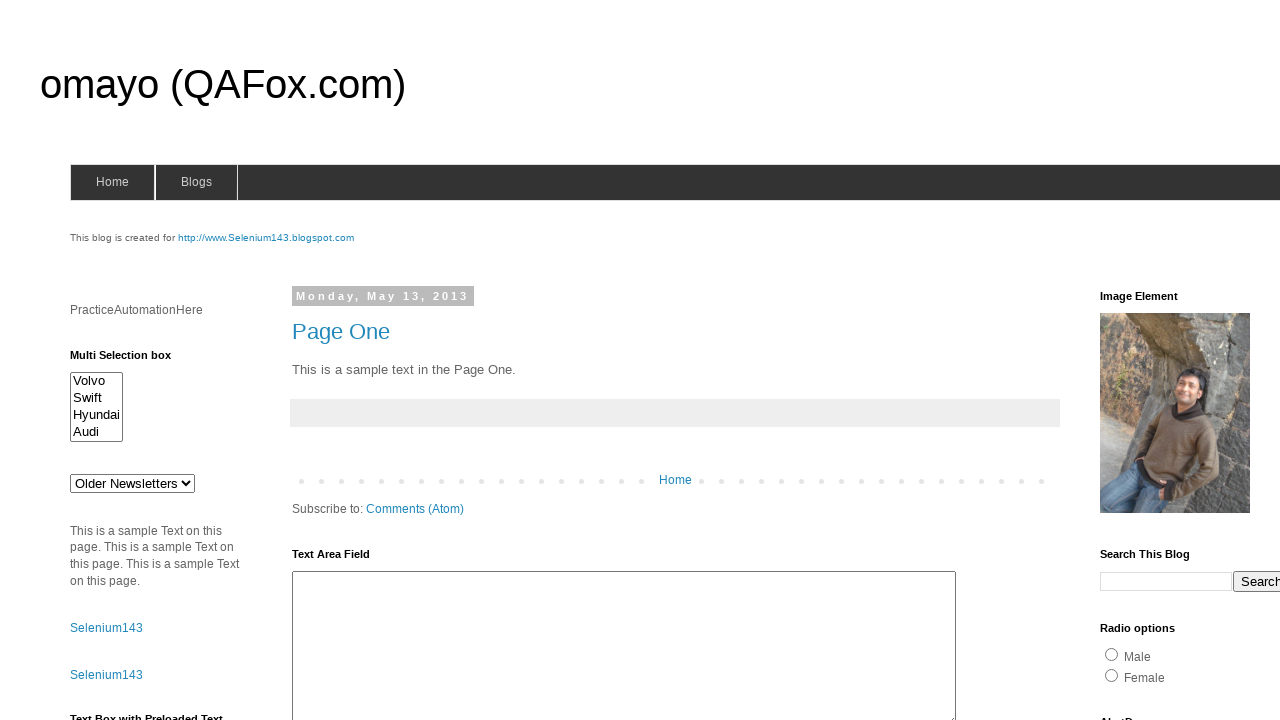

Clicked on link1 to navigate to blogs page at (106, 628) on #link1
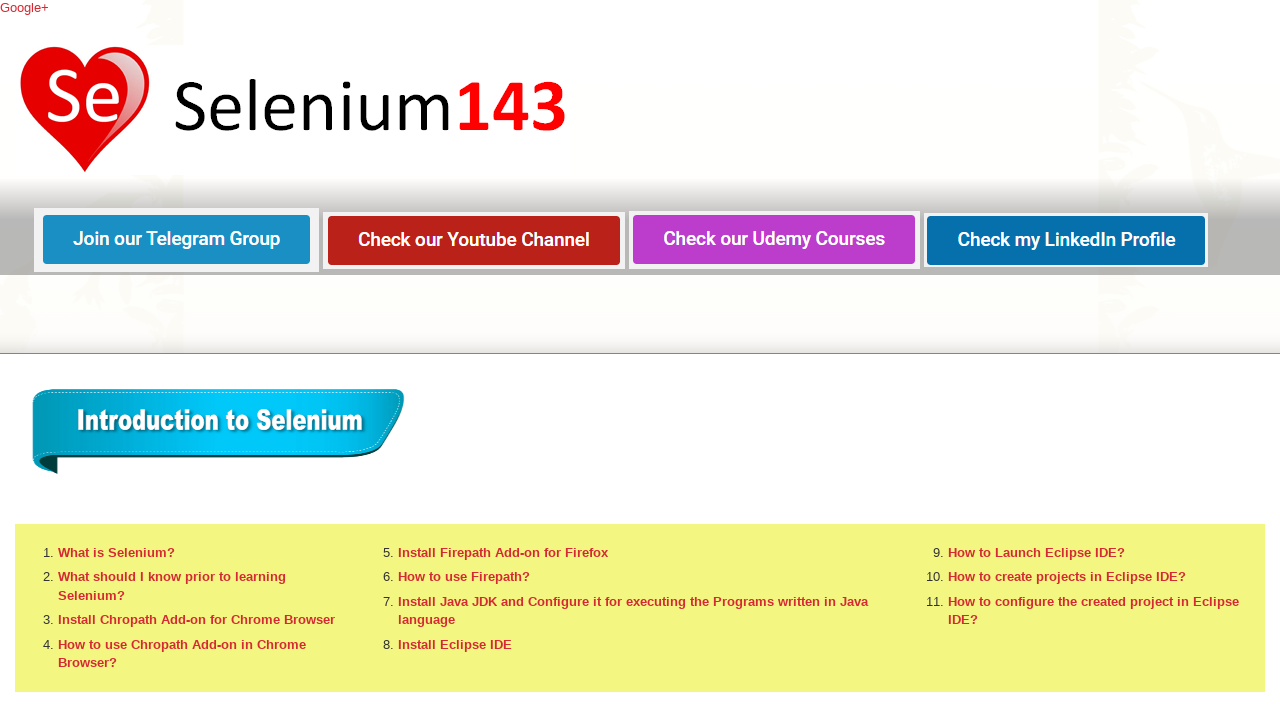

Waited for page navigation to complete (domcontentloaded)
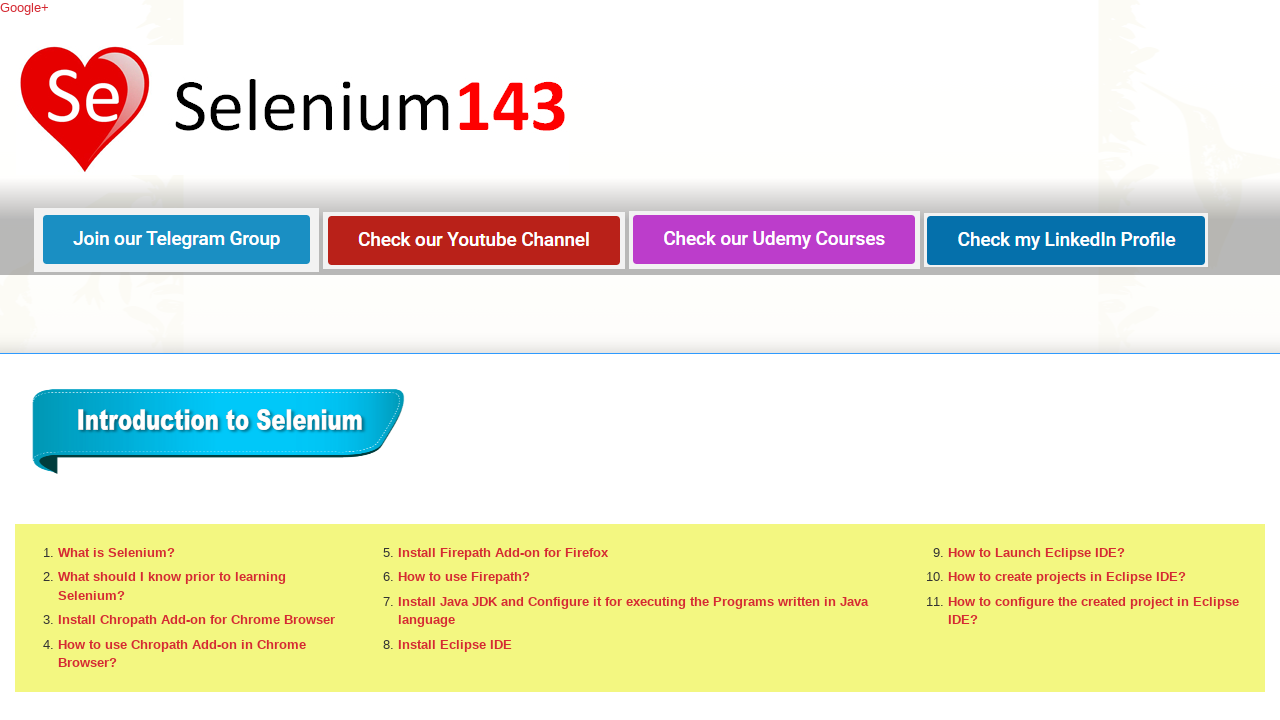

Retrieved new page title after navigation: 'Selenium143'
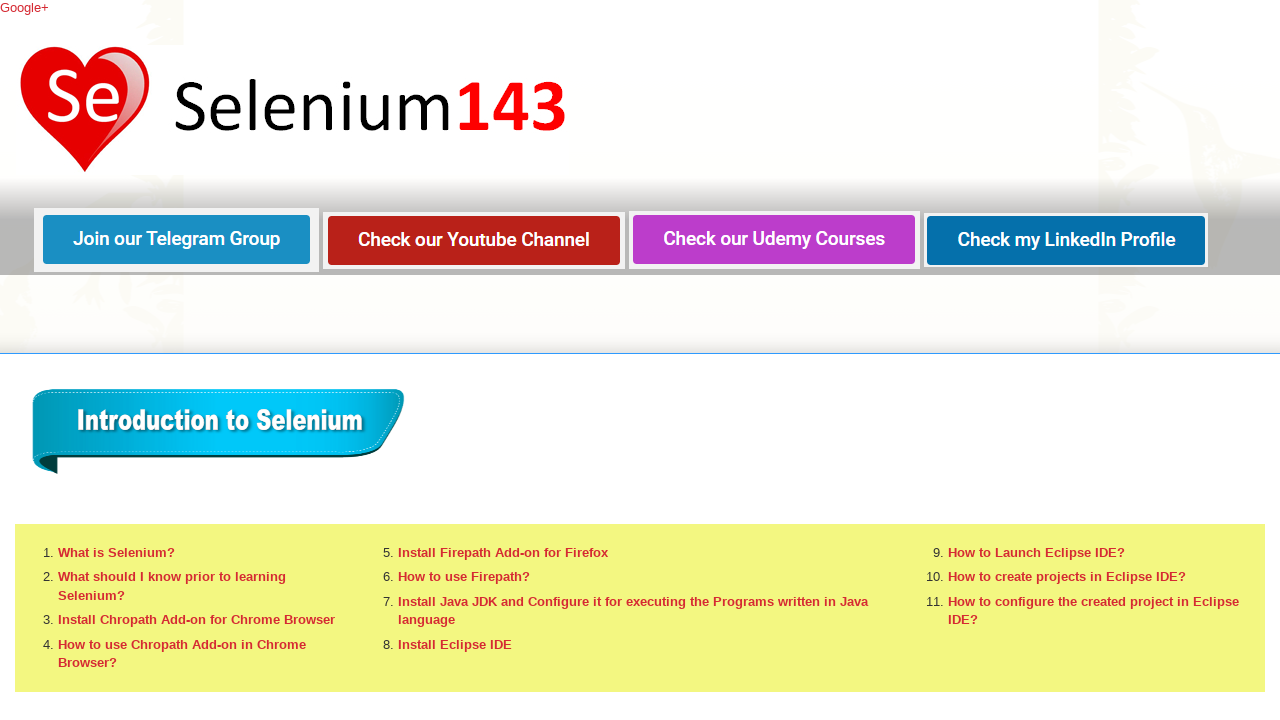

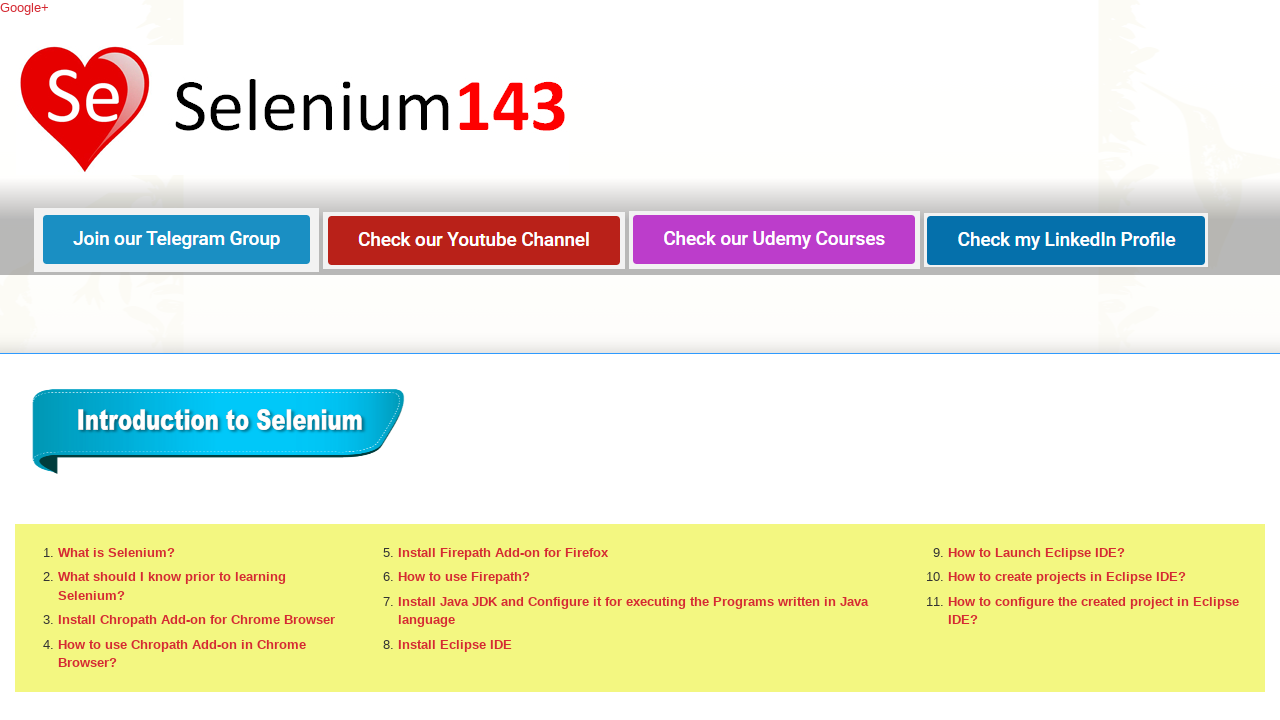